Tests passenger count dropdown functionality by clicking to increase adult count from 1 to 5 and verifying the displayed text updates correctly

Starting URL: https://rahulshettyacademy.com/dropdownsPractise/

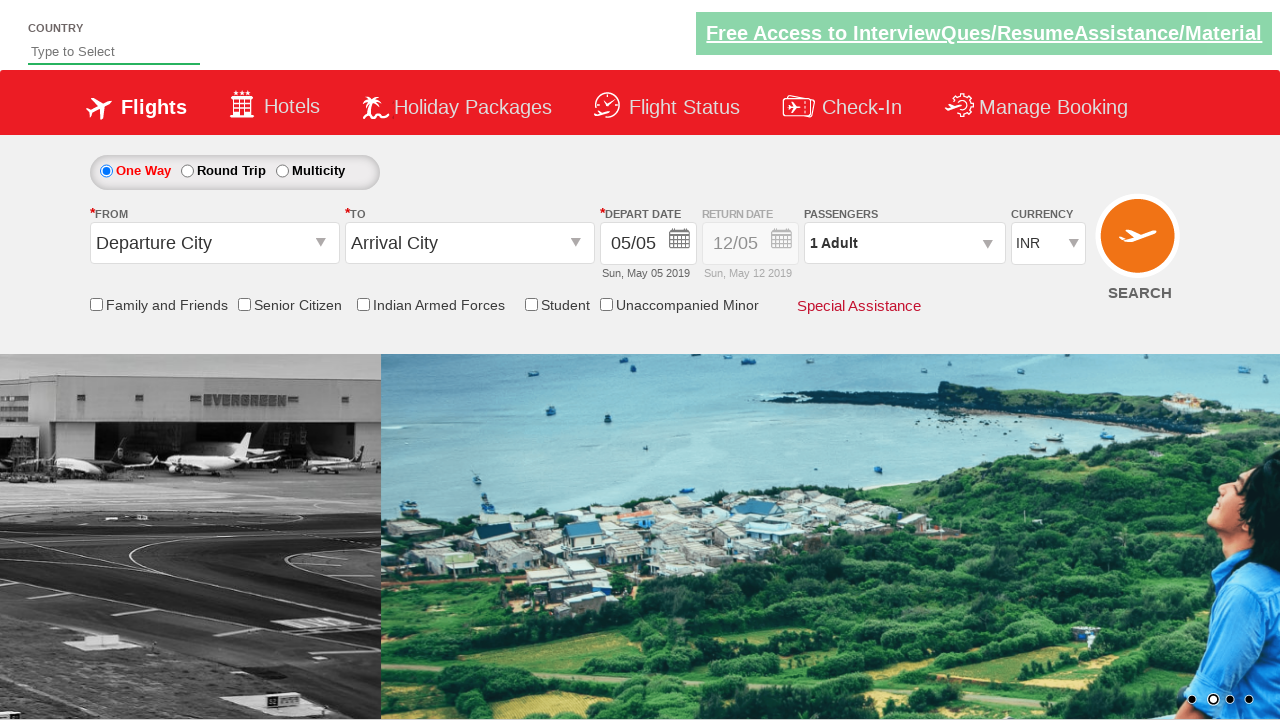

Retrieved initial passenger count text
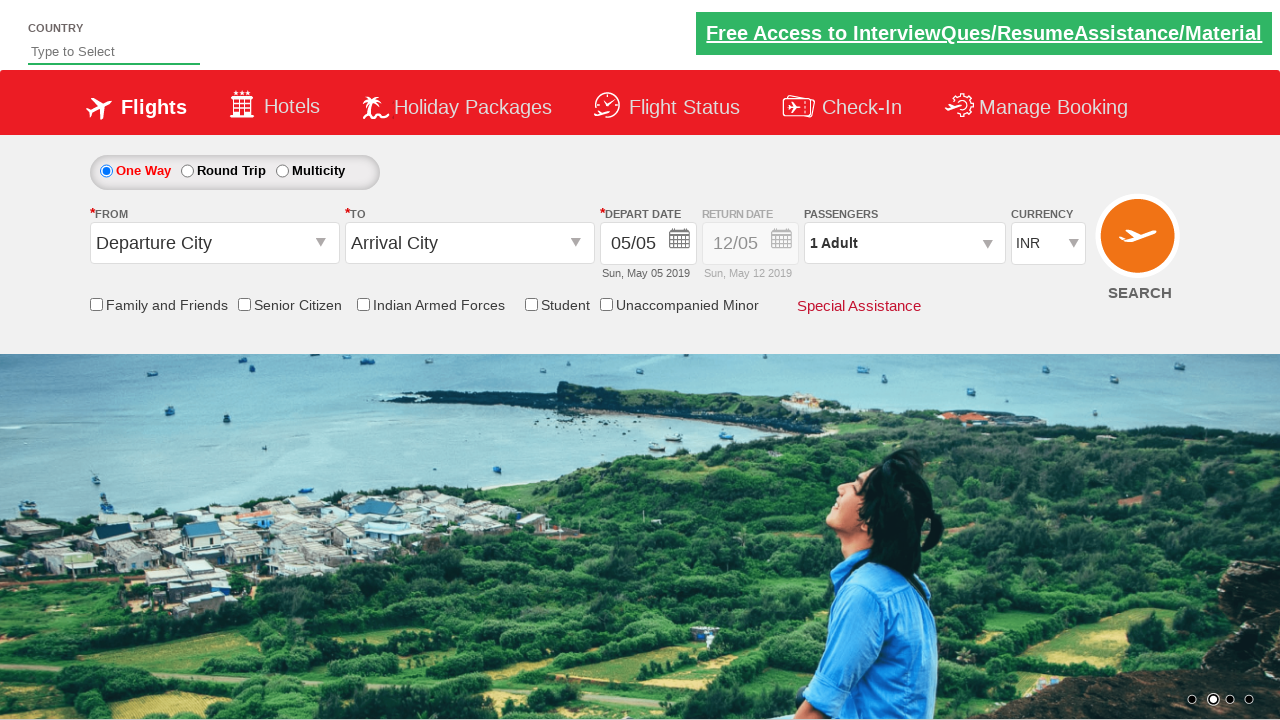

Verified initial passenger count is '1 Adult'
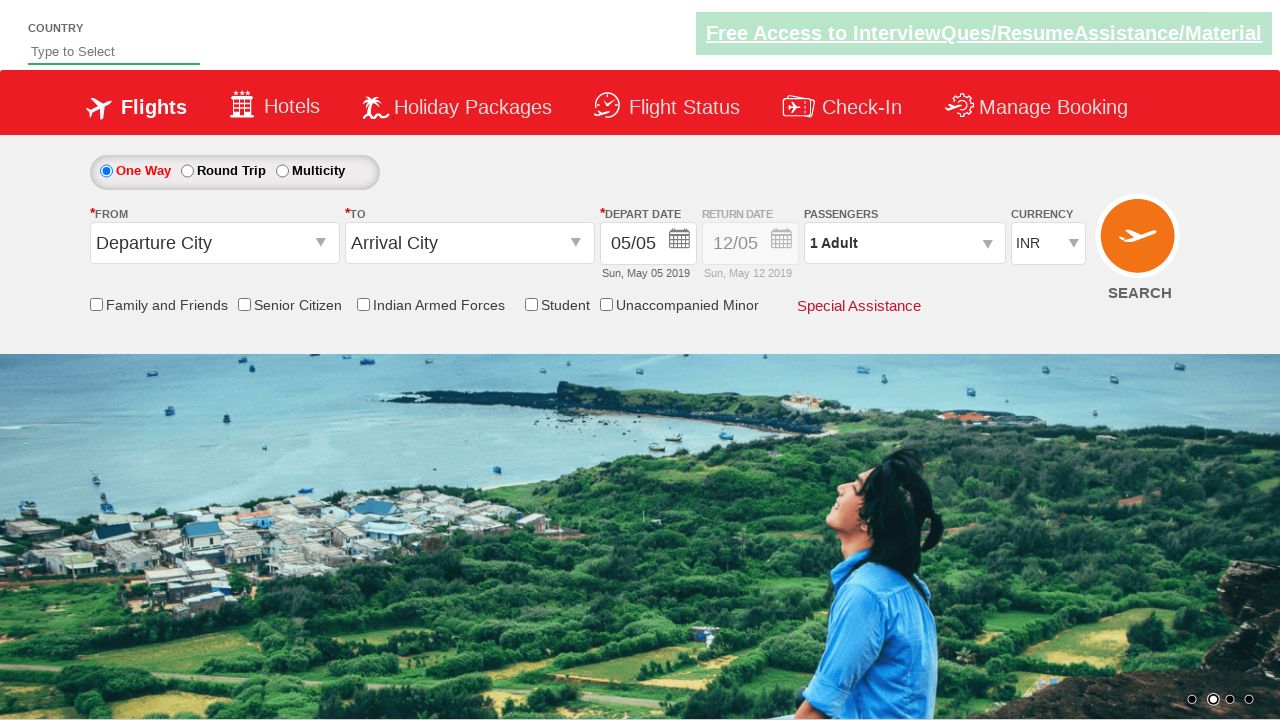

Clicked passenger info element to open dropdown at (904, 243) on #divpaxinfo
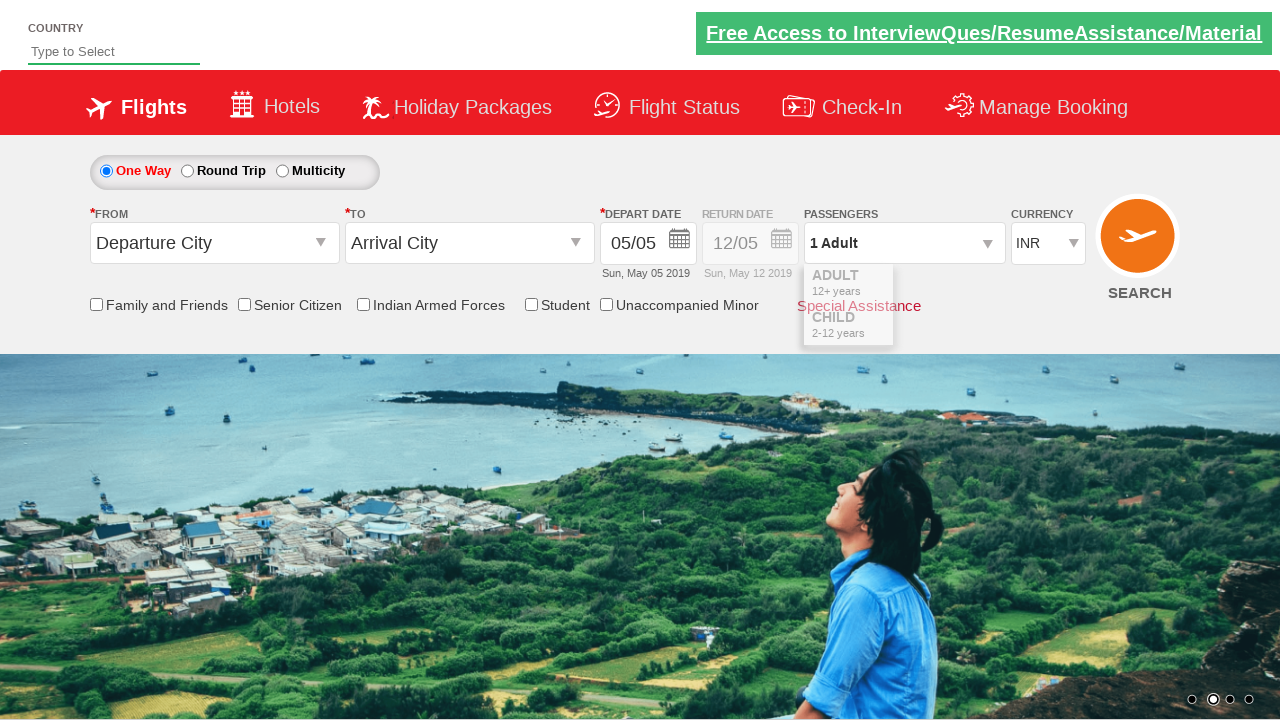

Waited for passenger dropdown to be visible
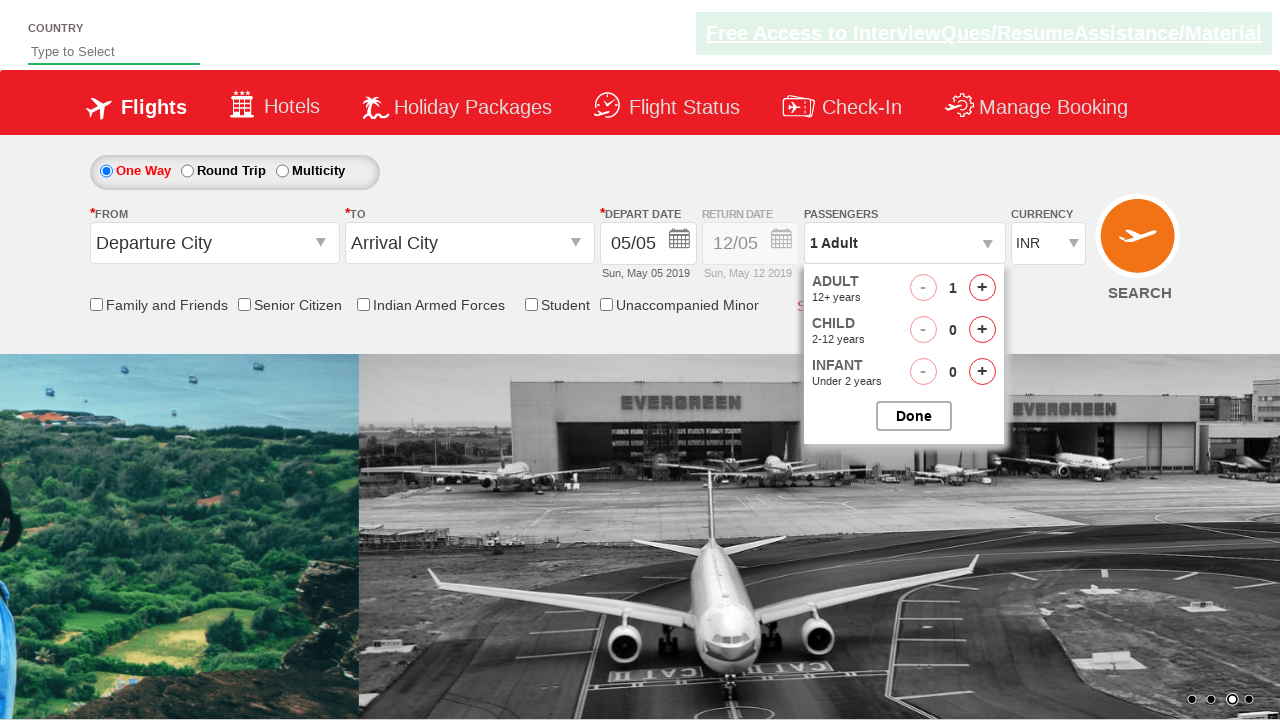

Clicked adult increment button (iteration 1 of 4) at (982, 288) on #hrefIncAdt
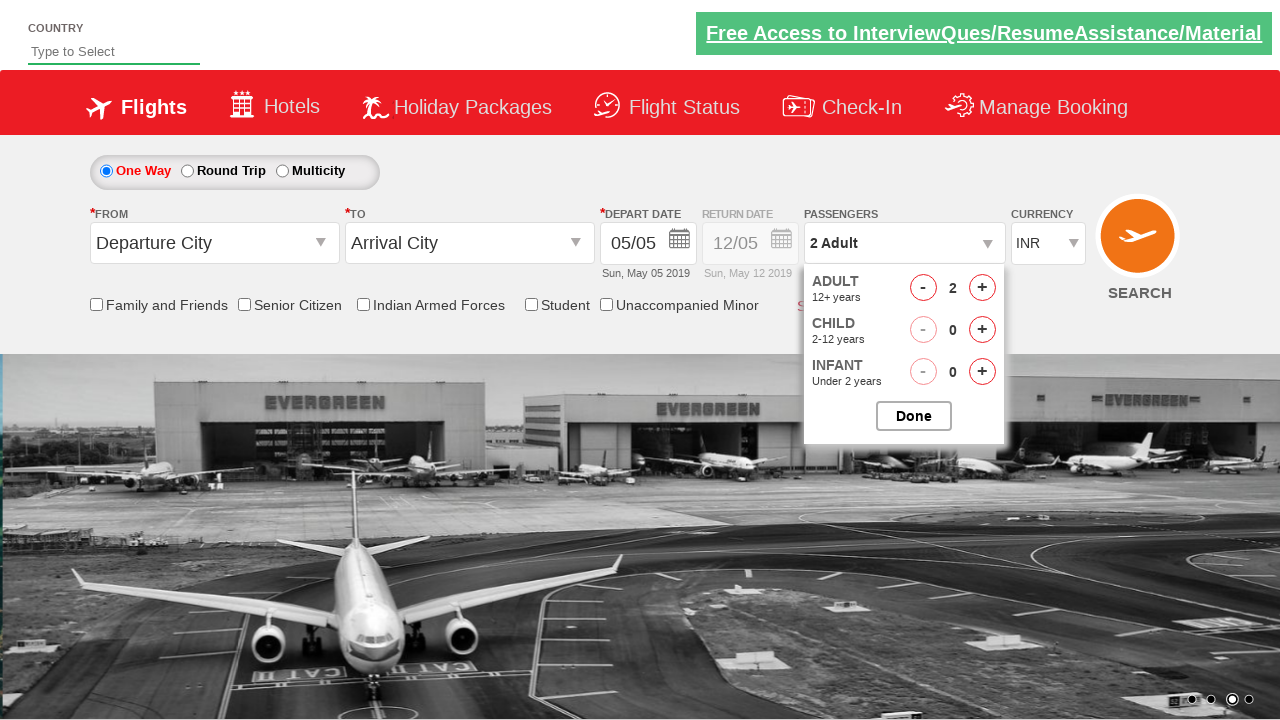

Clicked adult increment button (iteration 2 of 4) at (982, 288) on #hrefIncAdt
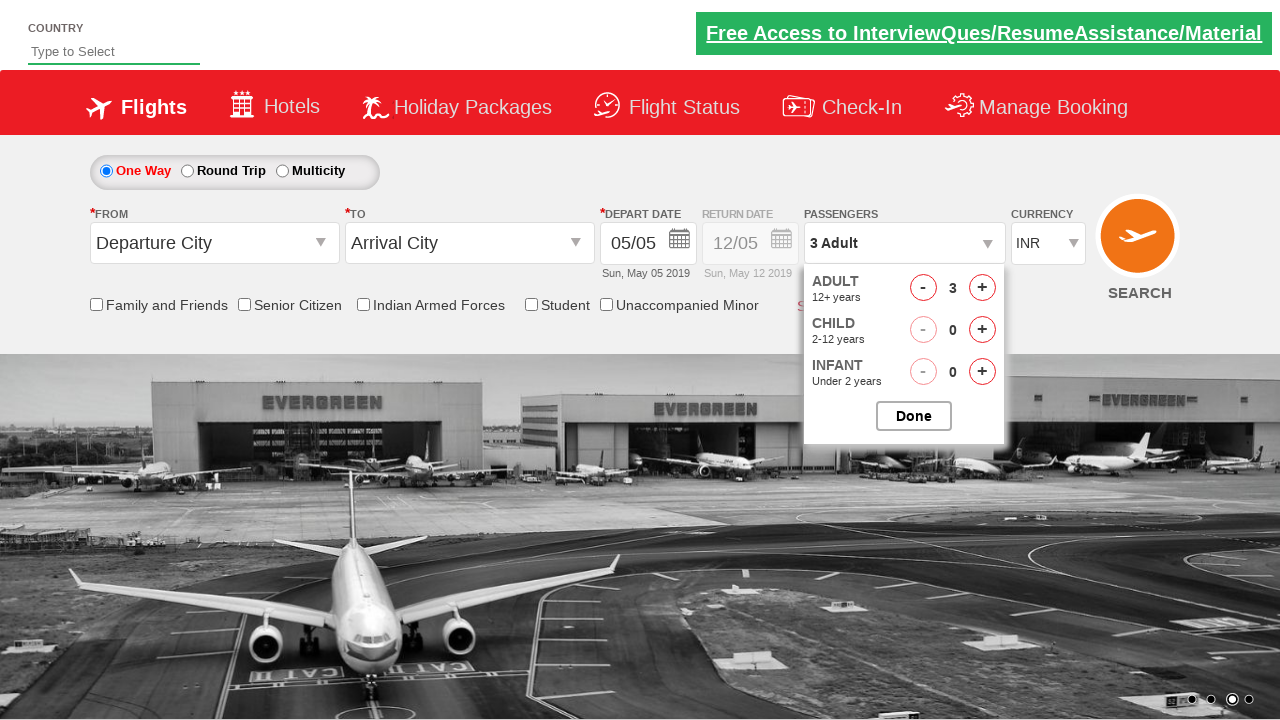

Clicked adult increment button (iteration 3 of 4) at (982, 288) on #hrefIncAdt
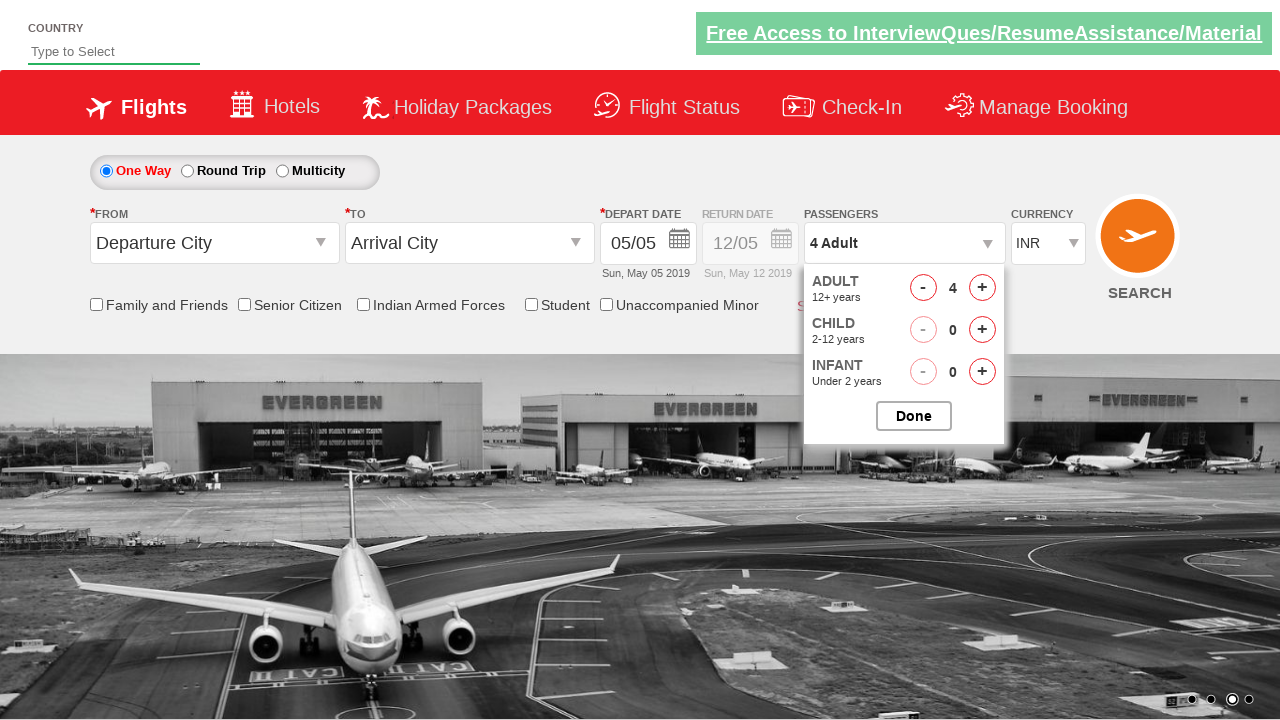

Clicked adult increment button (iteration 4 of 4) at (982, 288) on #hrefIncAdt
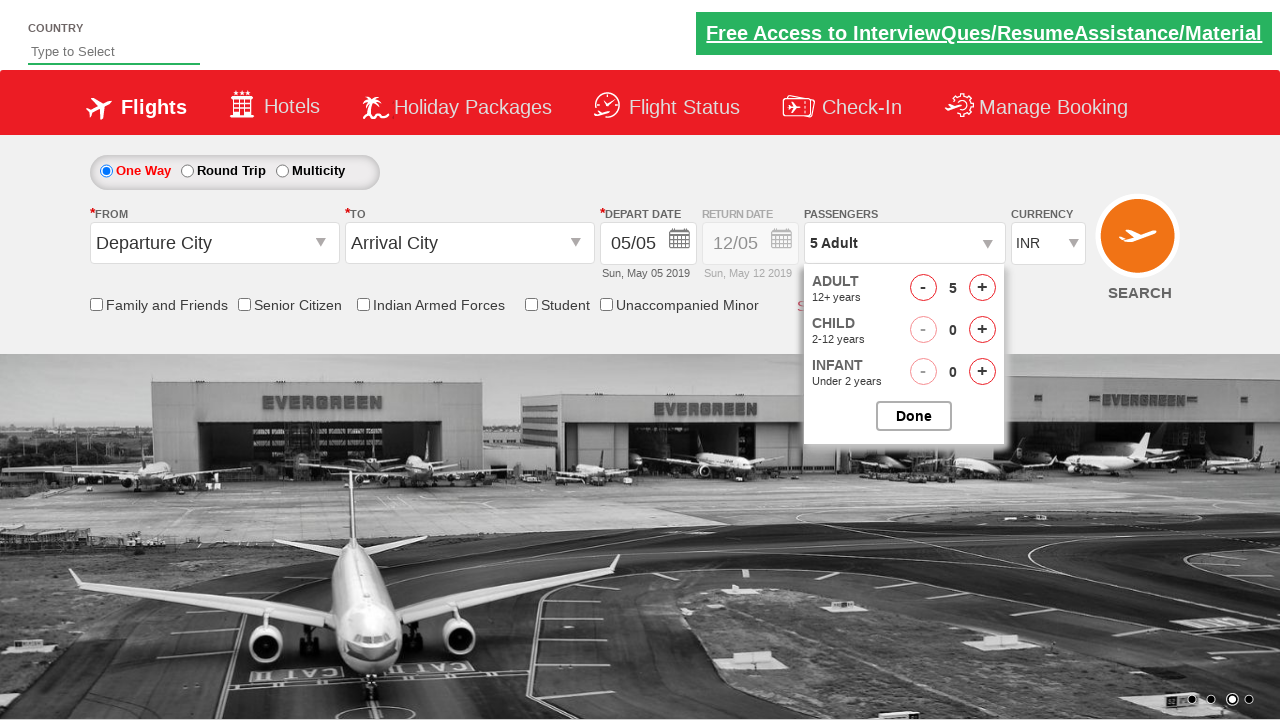

Clicked button to close passenger selection dropdown at (914, 416) on #btnclosepaxoption
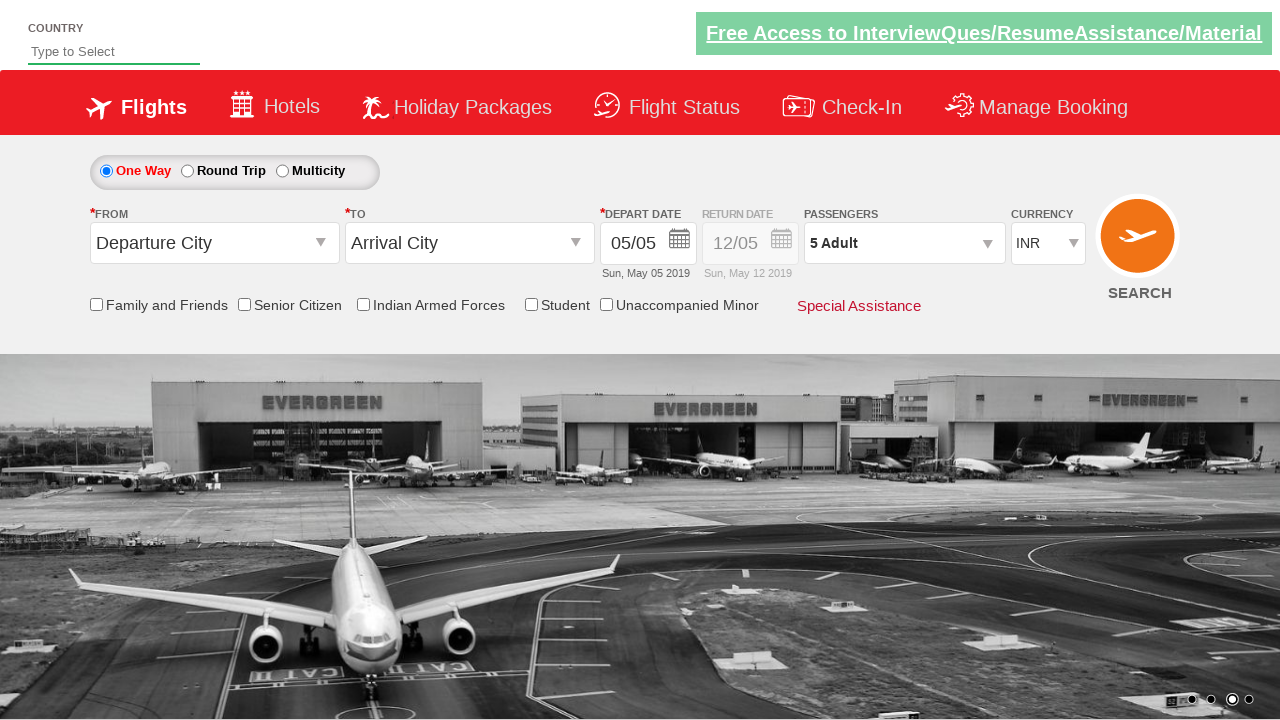

Retrieved final passenger count text
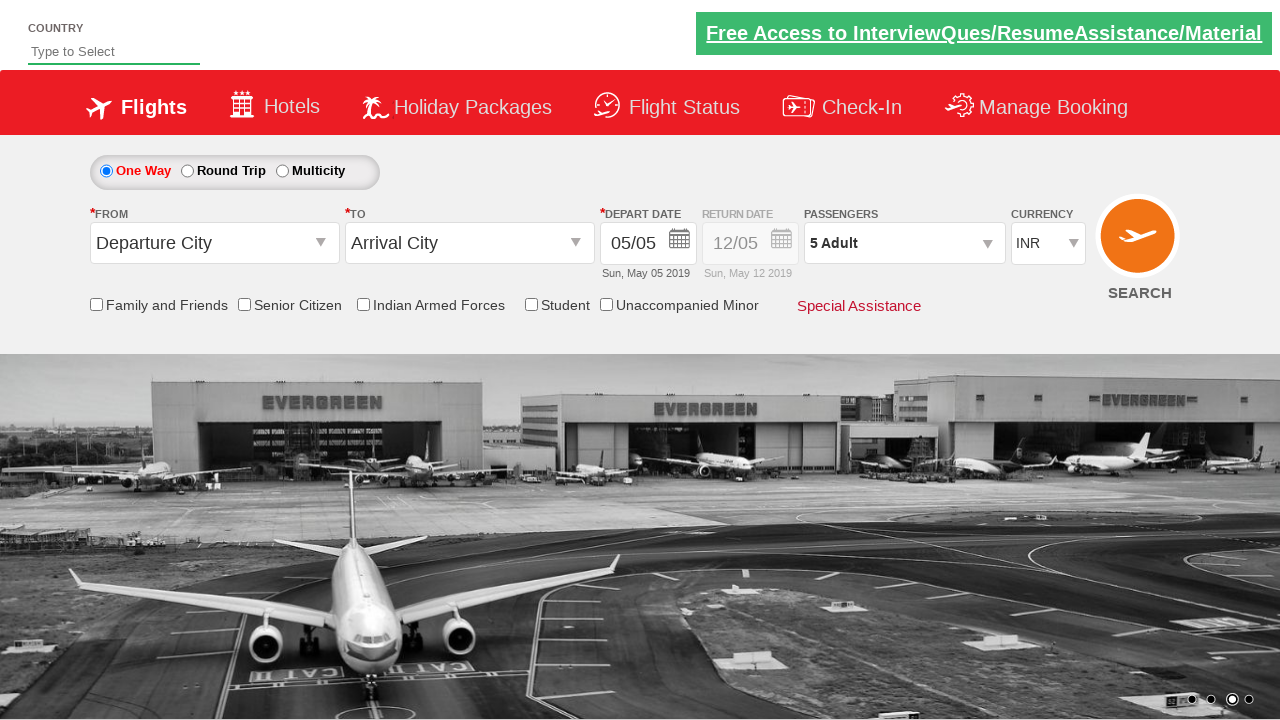

Verified final passenger count is '5 Adult'
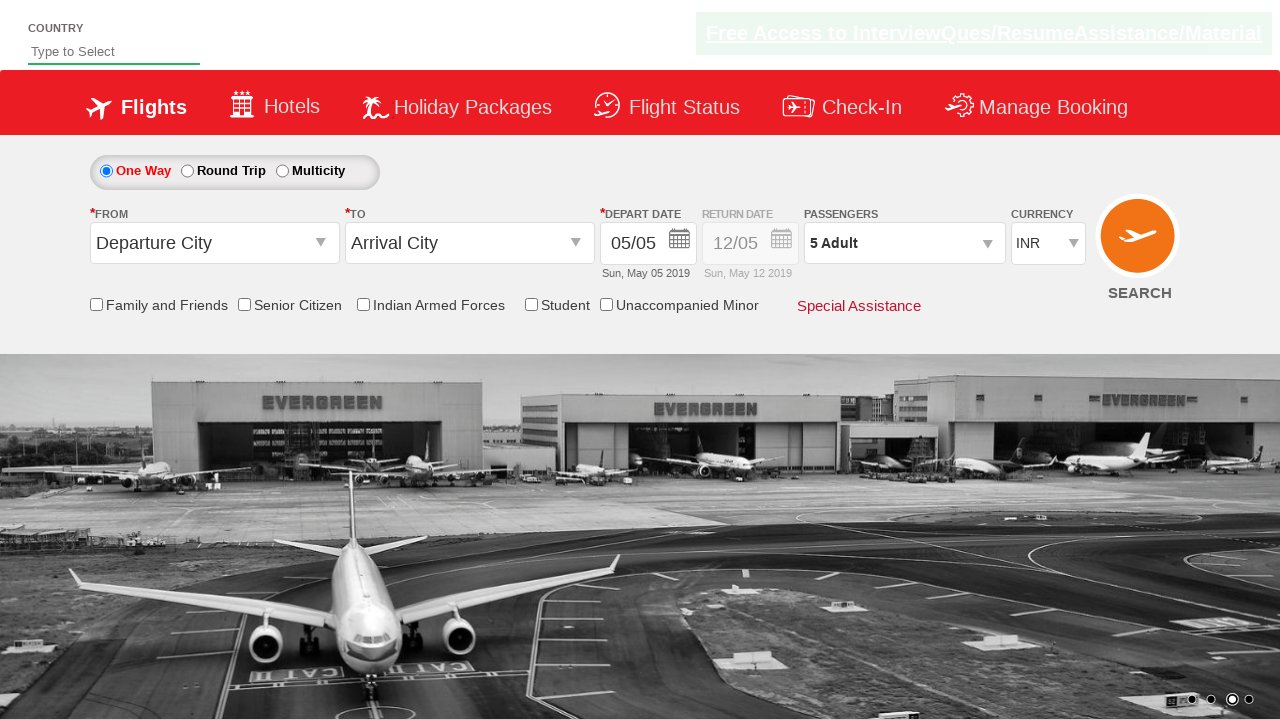

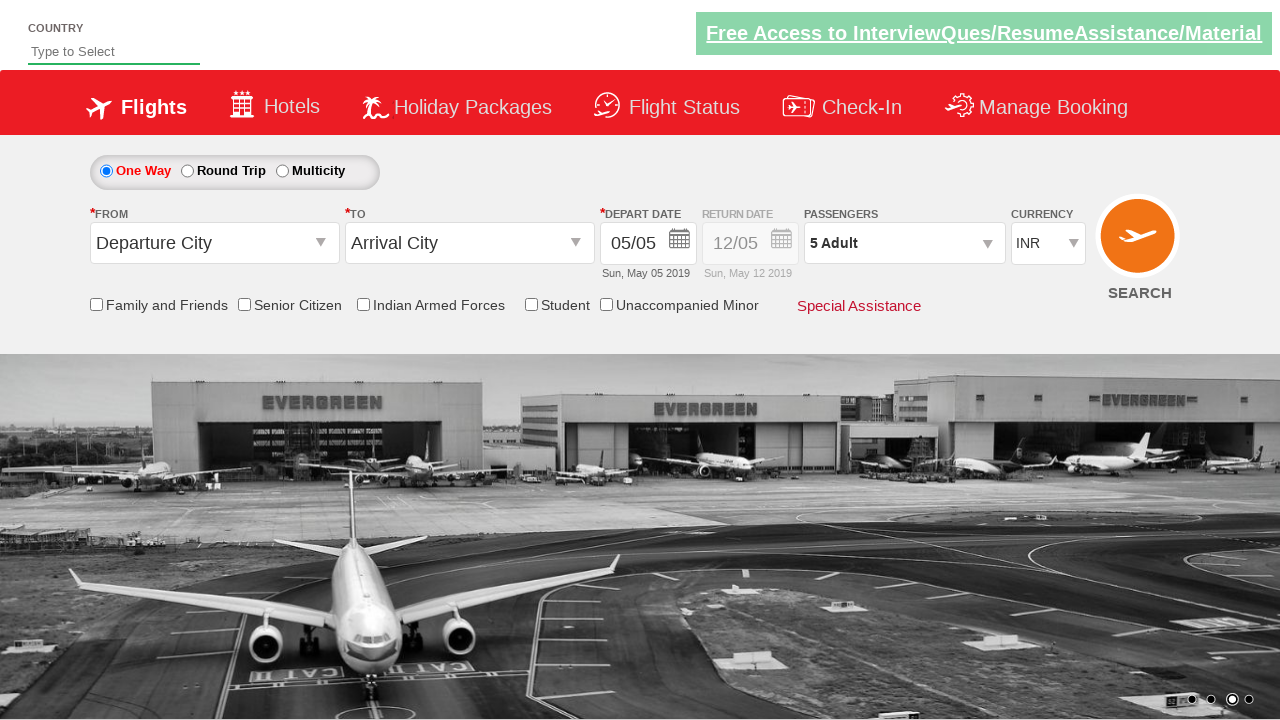